Tests the Add/Remove Elements functionality by navigating to the page, clicking the Add Element button to create a Delete button, then clicking the Delete button to remove it.

Starting URL: https://the-internet.herokuapp.com/

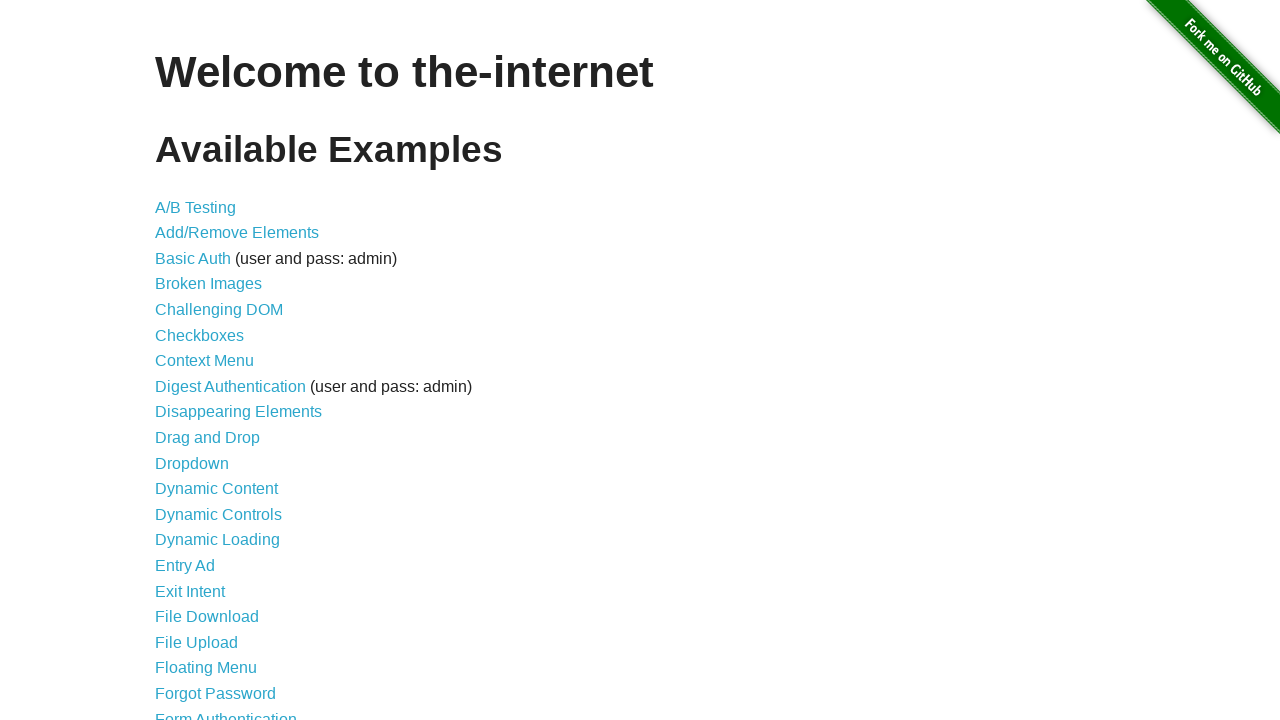

Clicked on the Add/Remove Elements link at (237, 233) on xpath=//div[@id="content"]/ul/li[2]/a
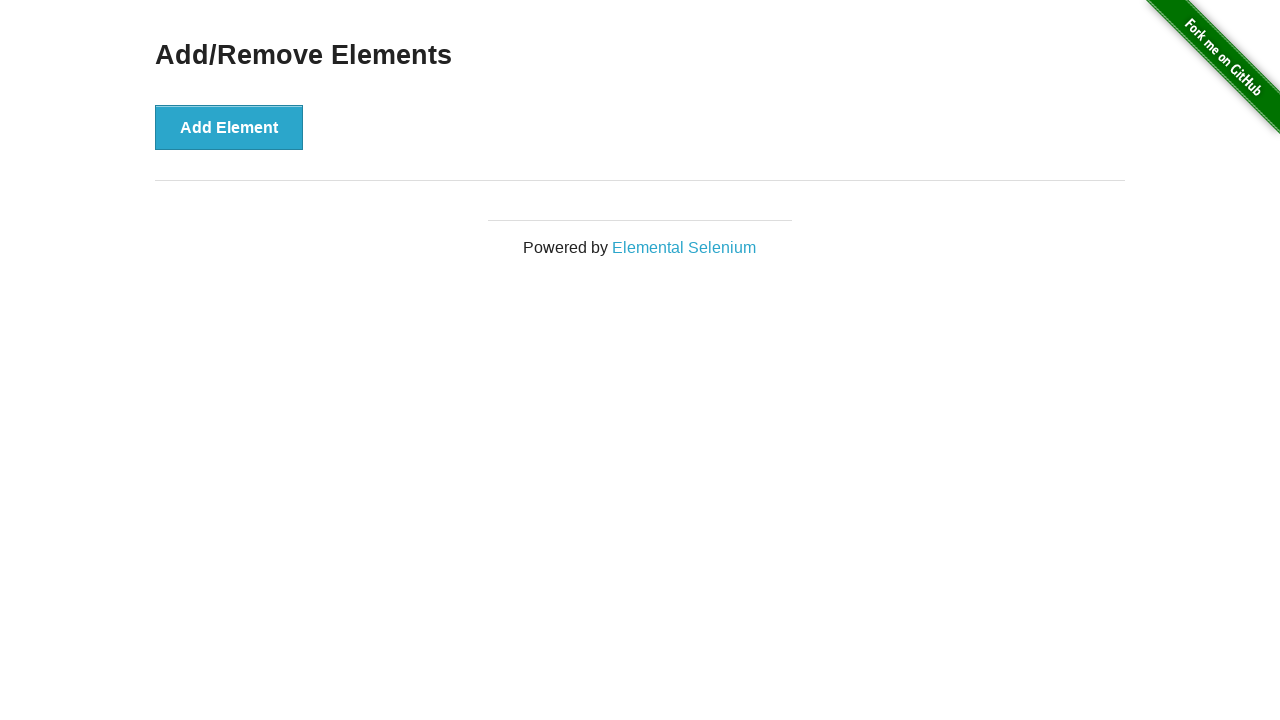

Add Element button loaded
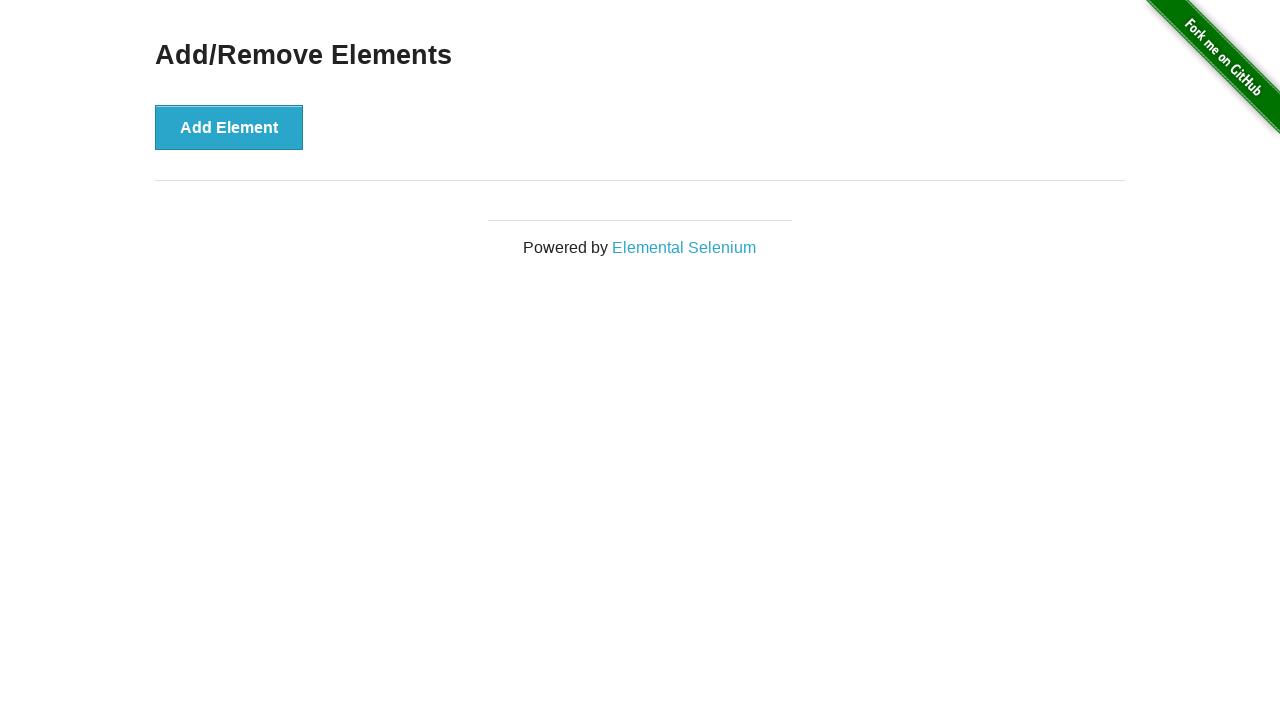

Clicked the Add Element button to create a Delete button at (229, 127) on #content > div > button
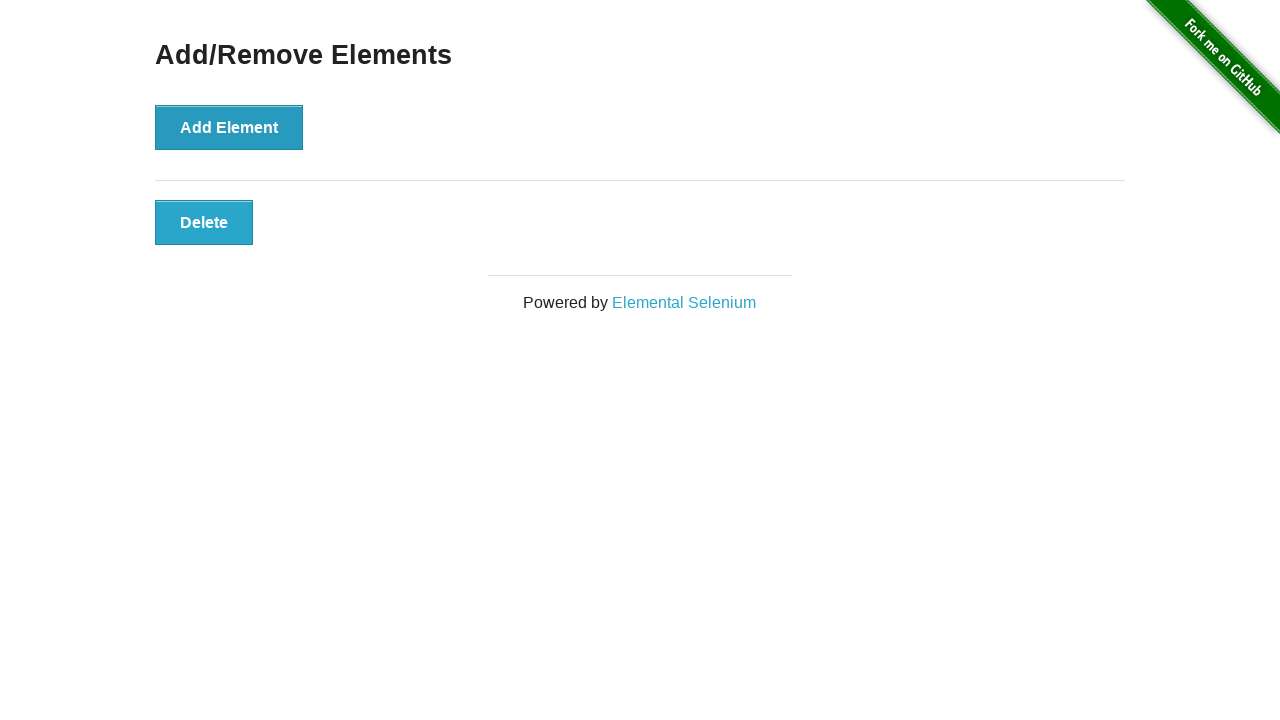

Delete button appeared on the page
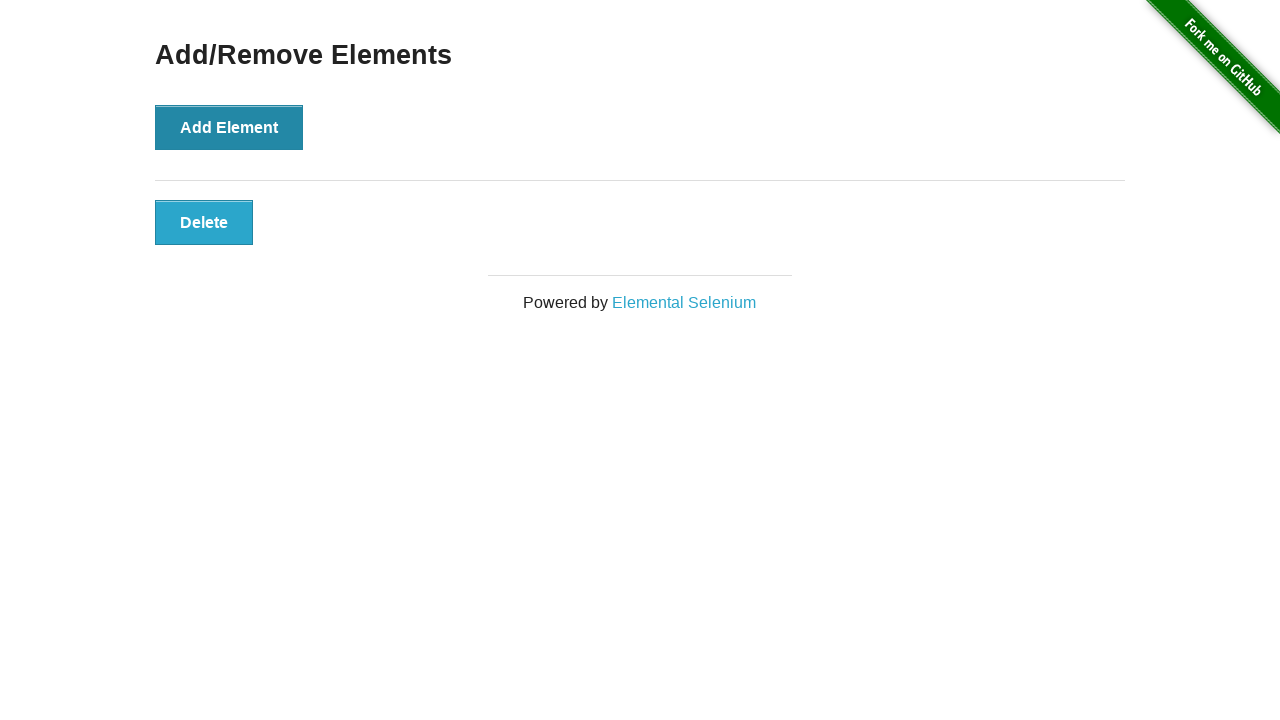

Clicked the Delete button to remove it at (204, 222) on #elements > button
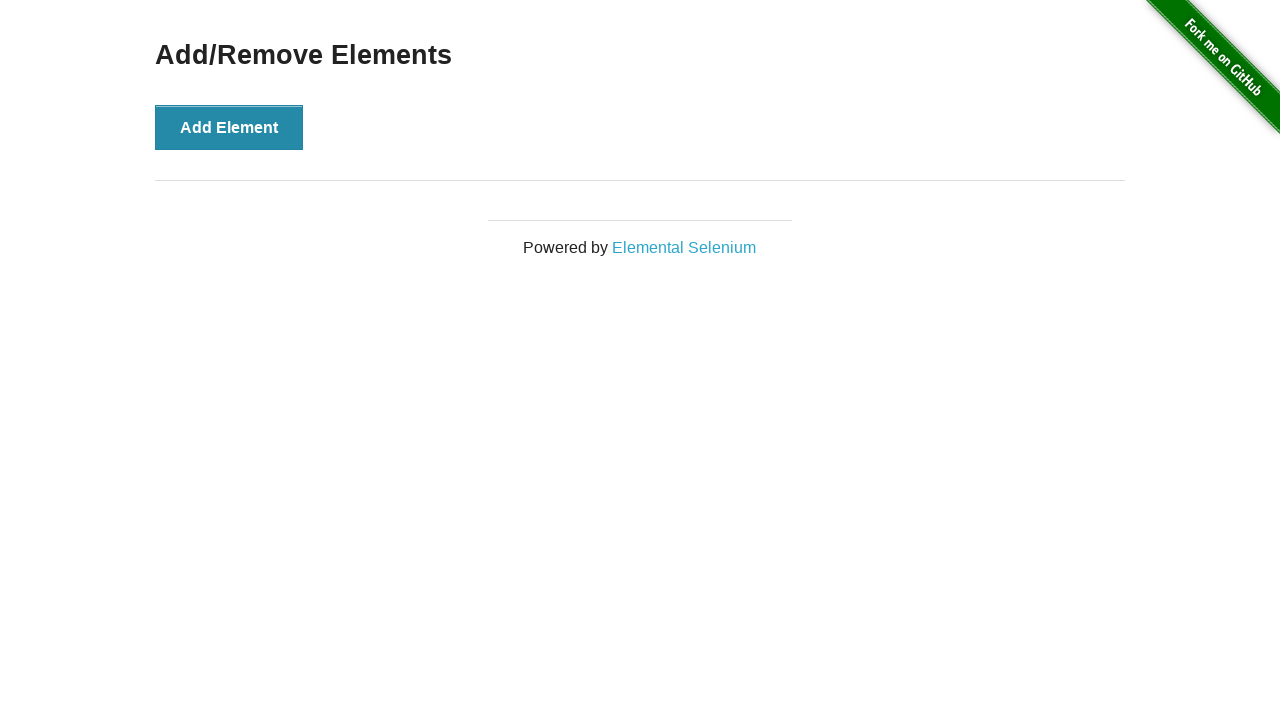

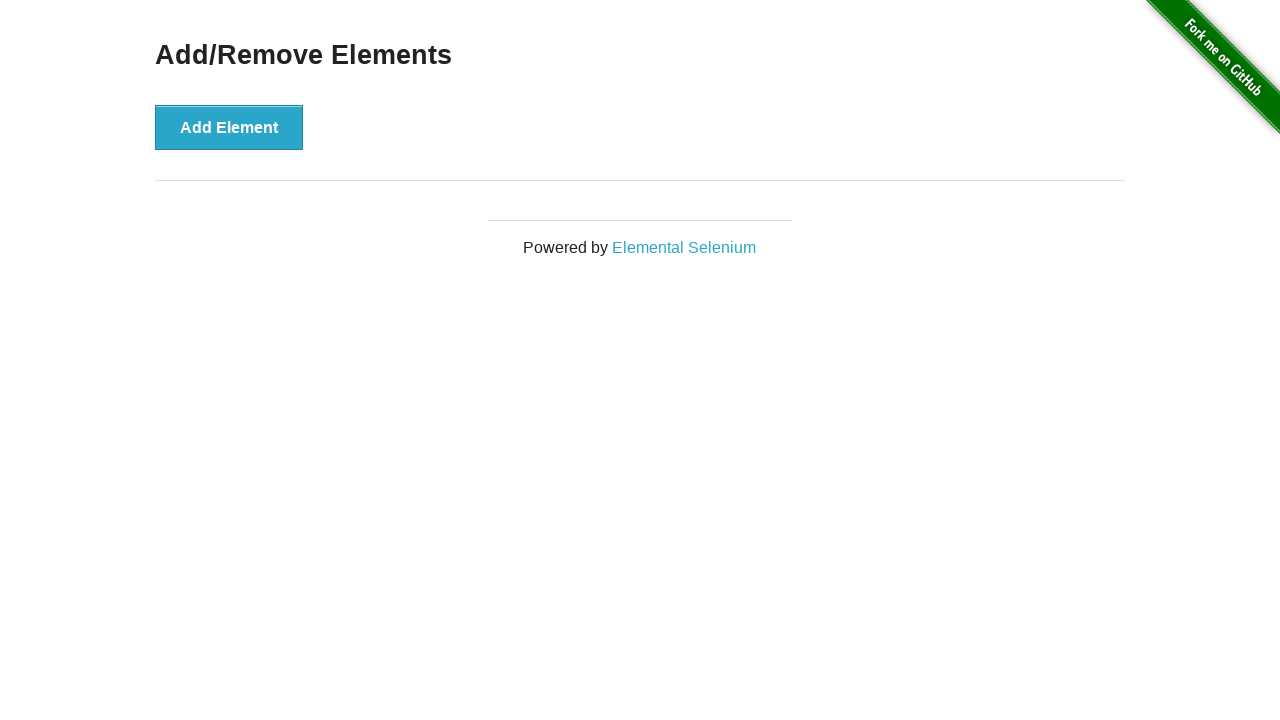